Tests static dropdown selection functionality by selecting options using three different methods: by index, by visible text, and by value on a currency dropdown.

Starting URL: https://rahulshettyacademy.com/dropdownsPractise/

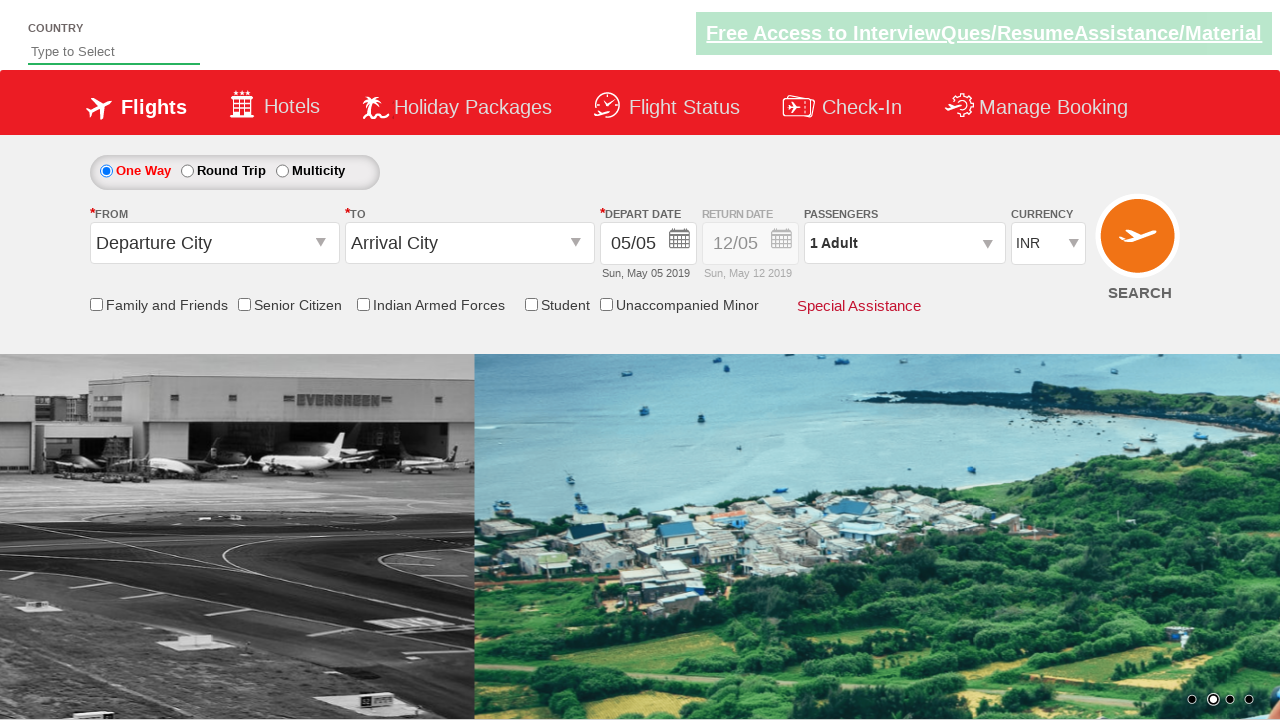

Selected dropdown option at index 3 on #ctl00_mainContent_DropDownListCurrency
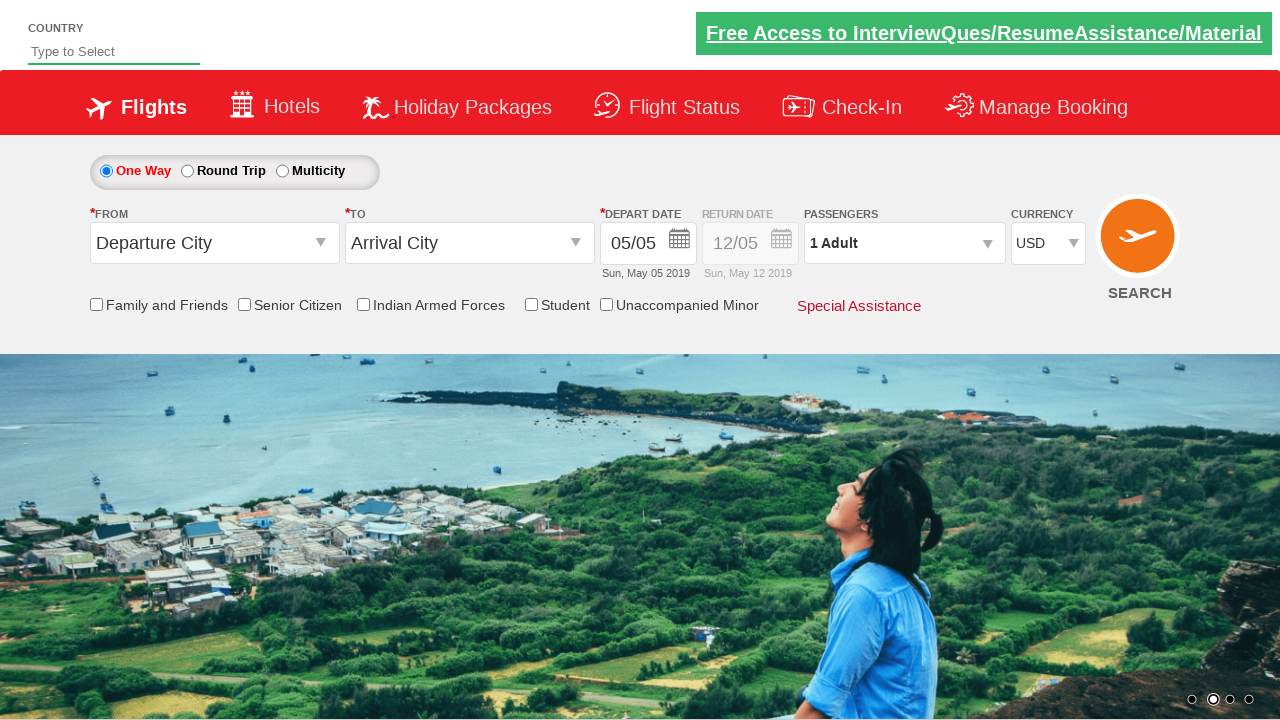

Selected dropdown option by visible text 'AED' on #ctl00_mainContent_DropDownListCurrency
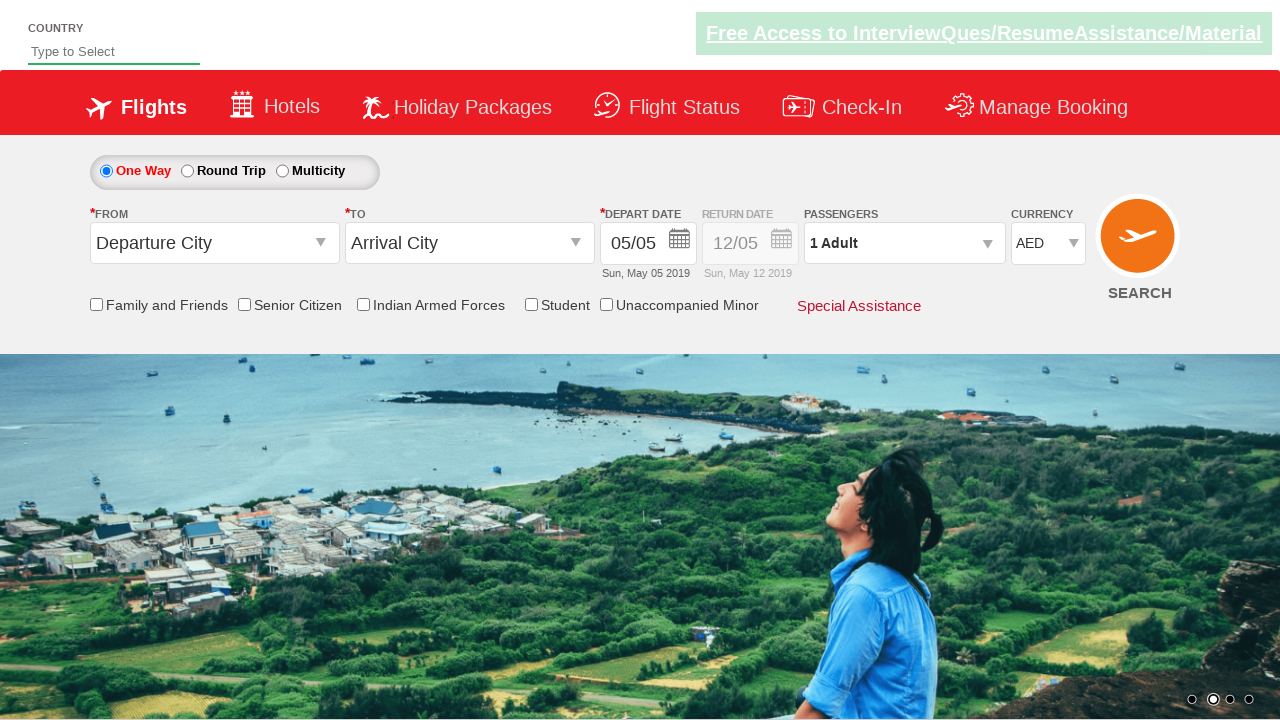

Selected dropdown option by value 'INR' on #ctl00_mainContent_DropDownListCurrency
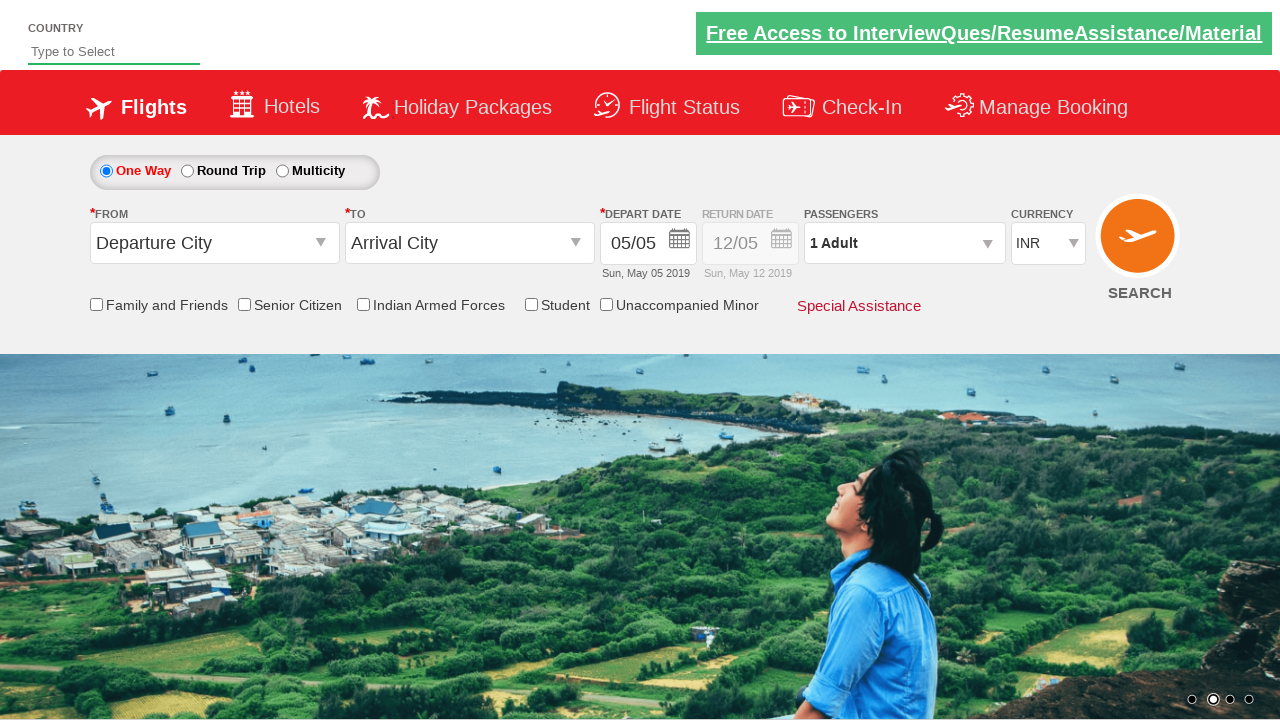

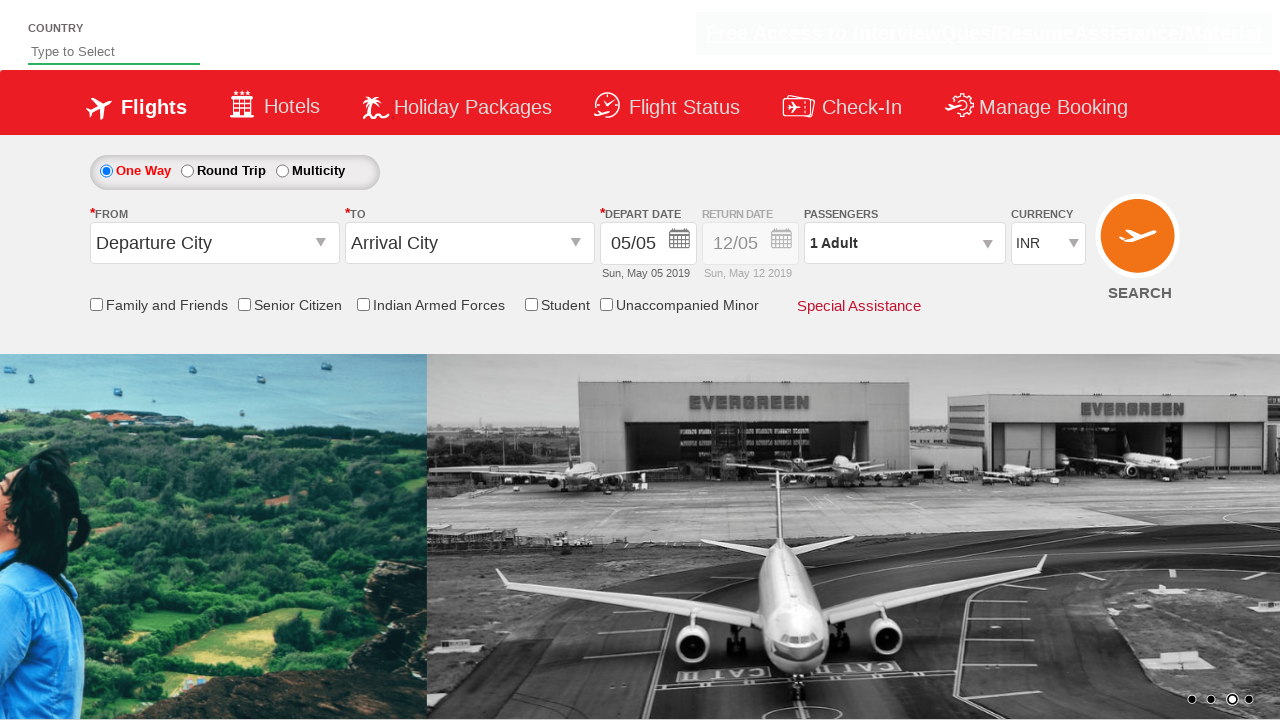